Validates that the site displays the categories 'Laptops', 'Phones', and 'Monitors' in the category sidebar

Starting URL: https://www.demoblaze.com

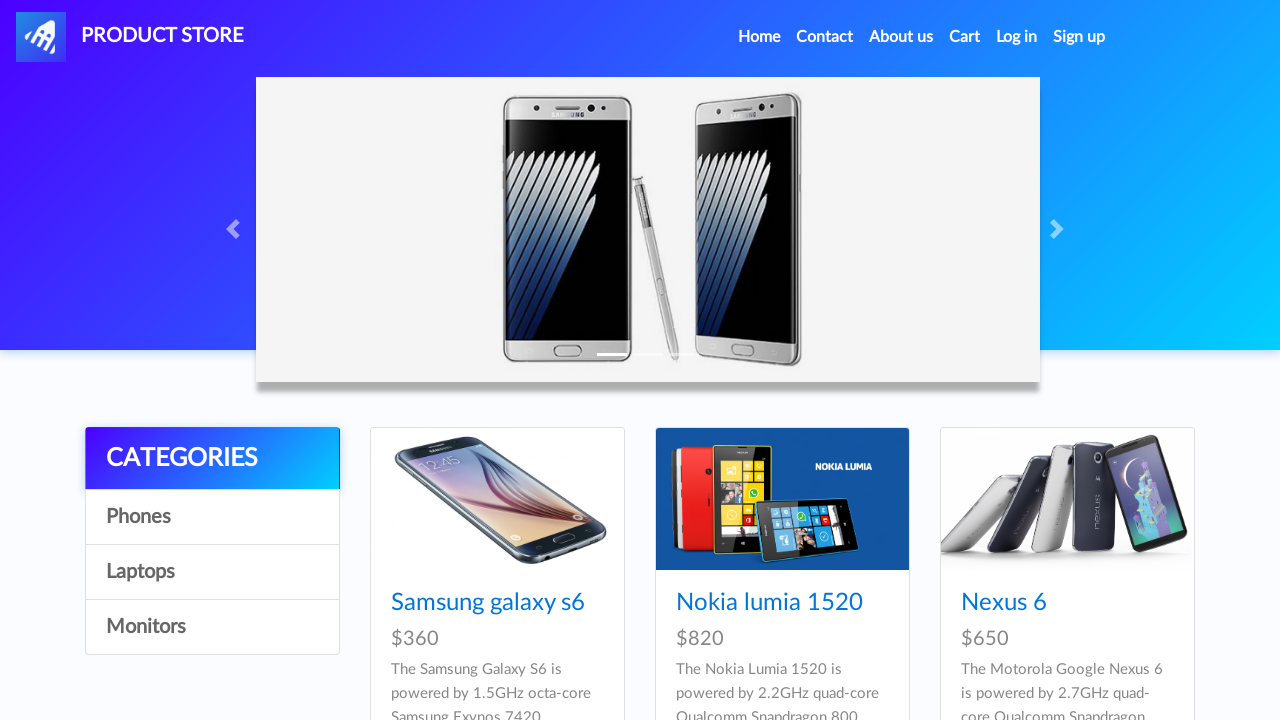

Waited for category sidebar to load
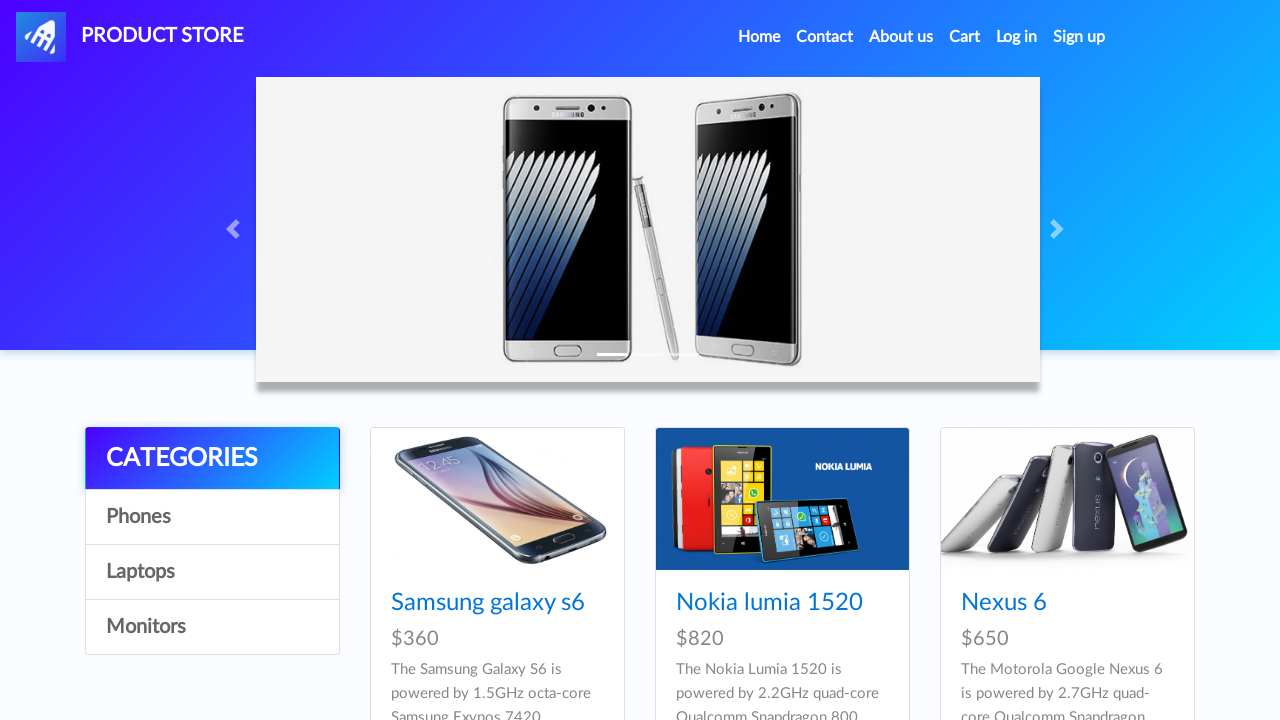

Retrieved all category names from sidebar
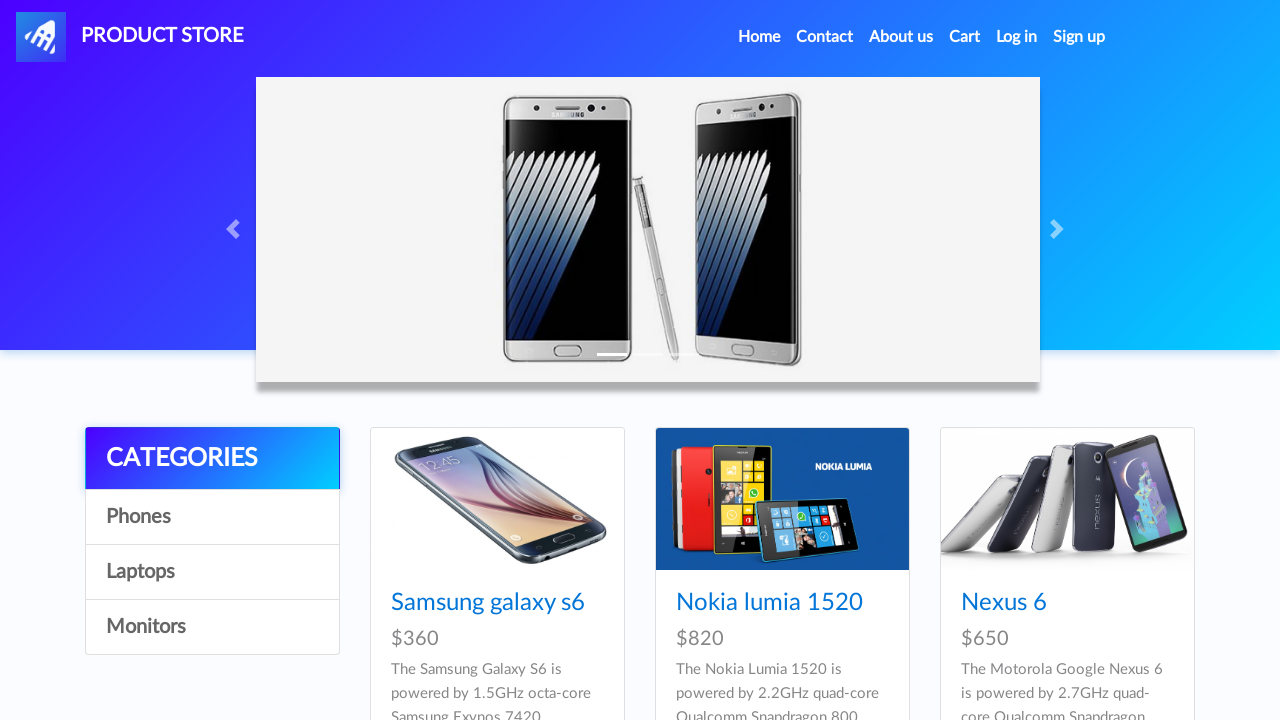

Verified 'Laptops' category is visible
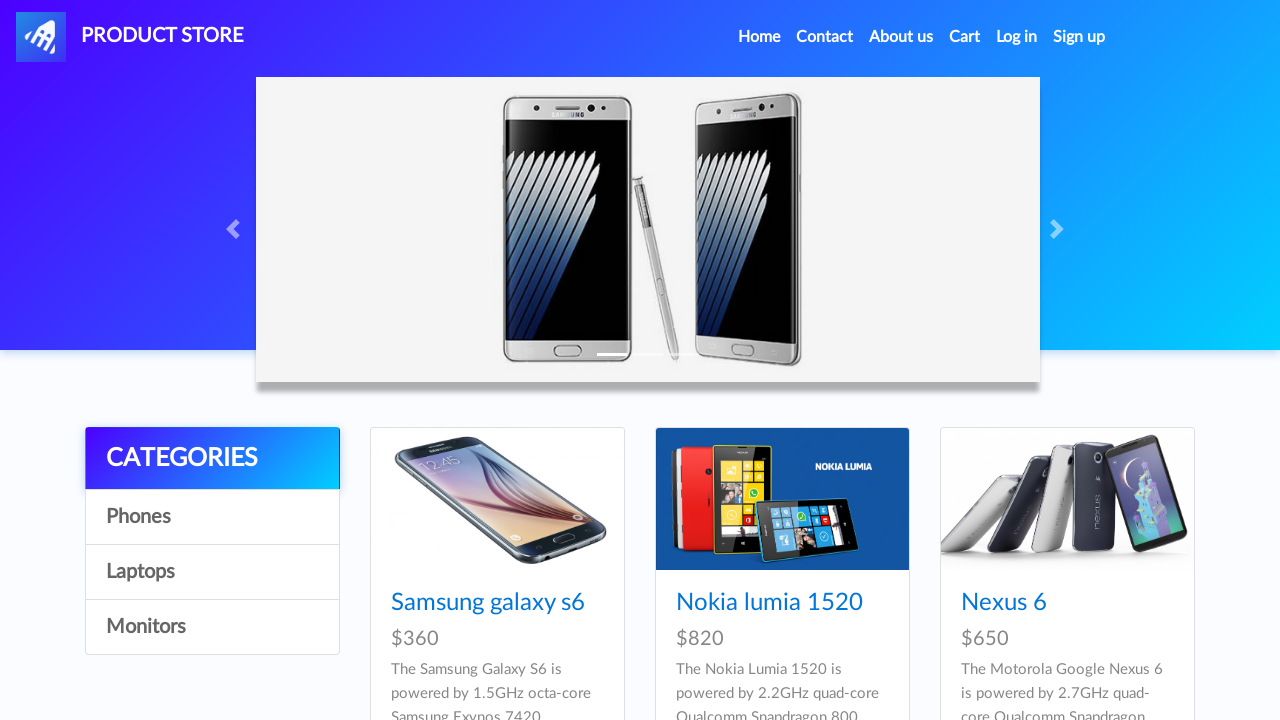

Verified 'Phones' category is visible
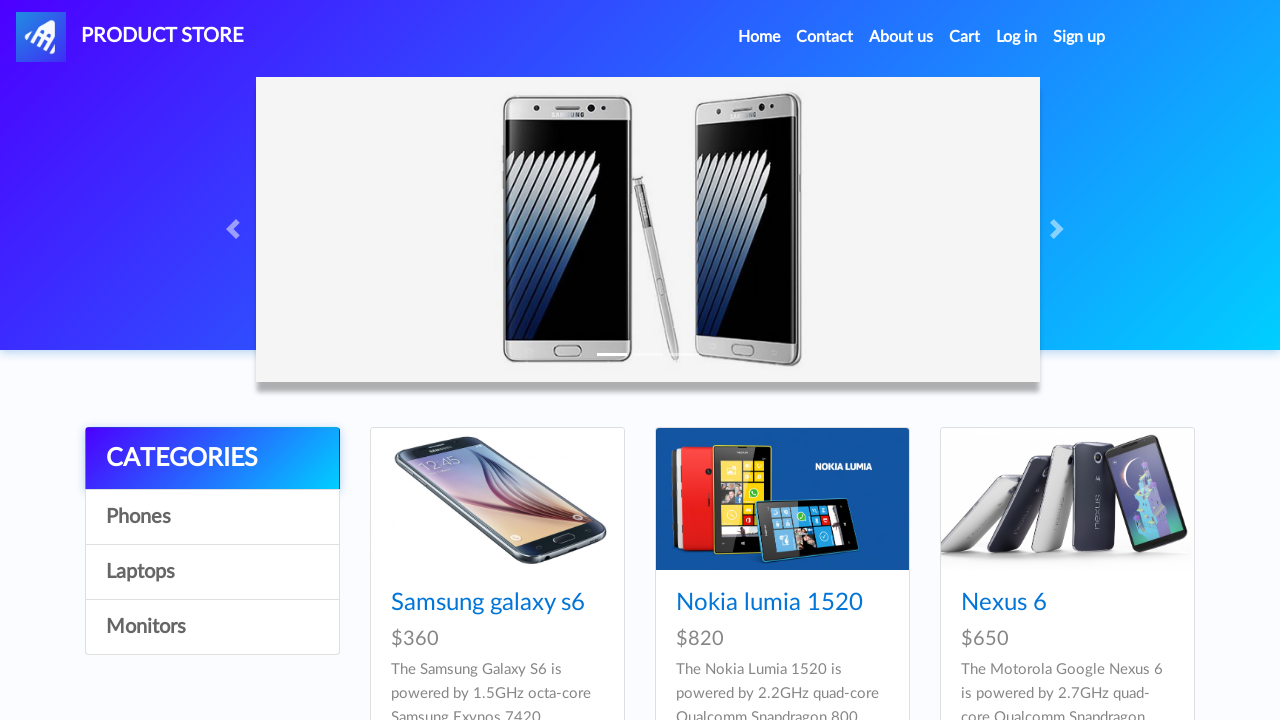

Verified 'Monitors' category is visible
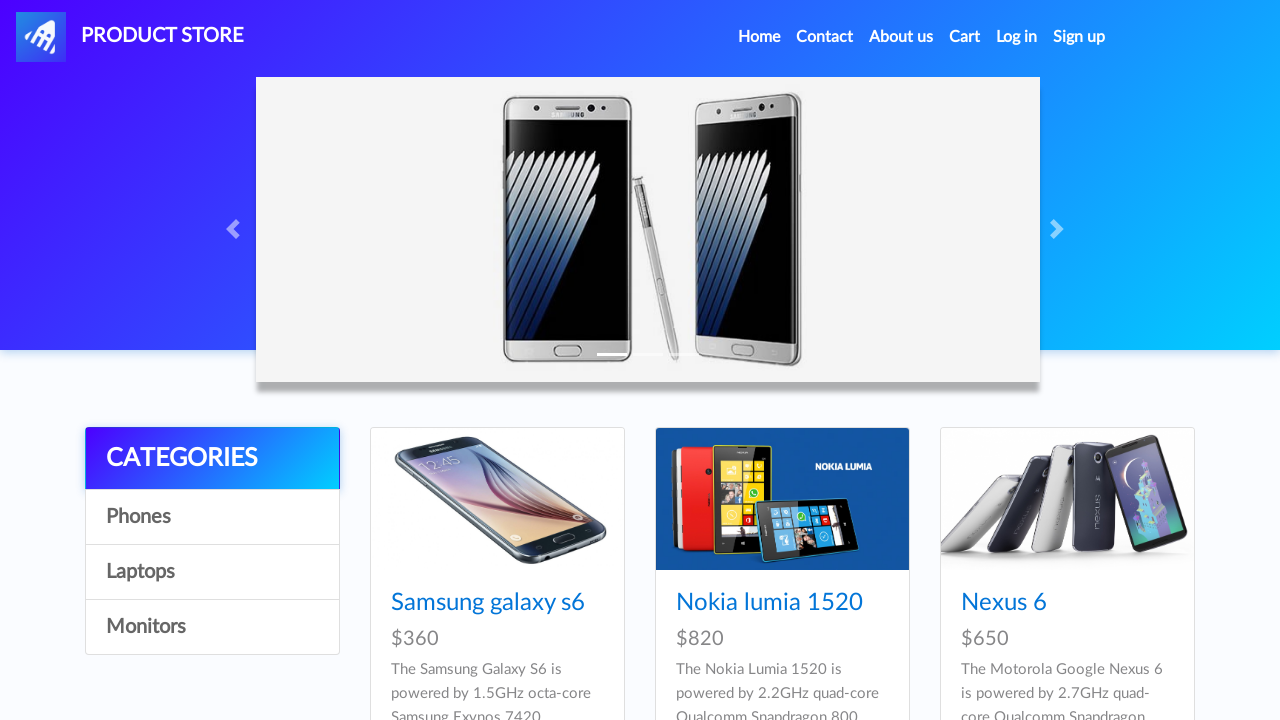

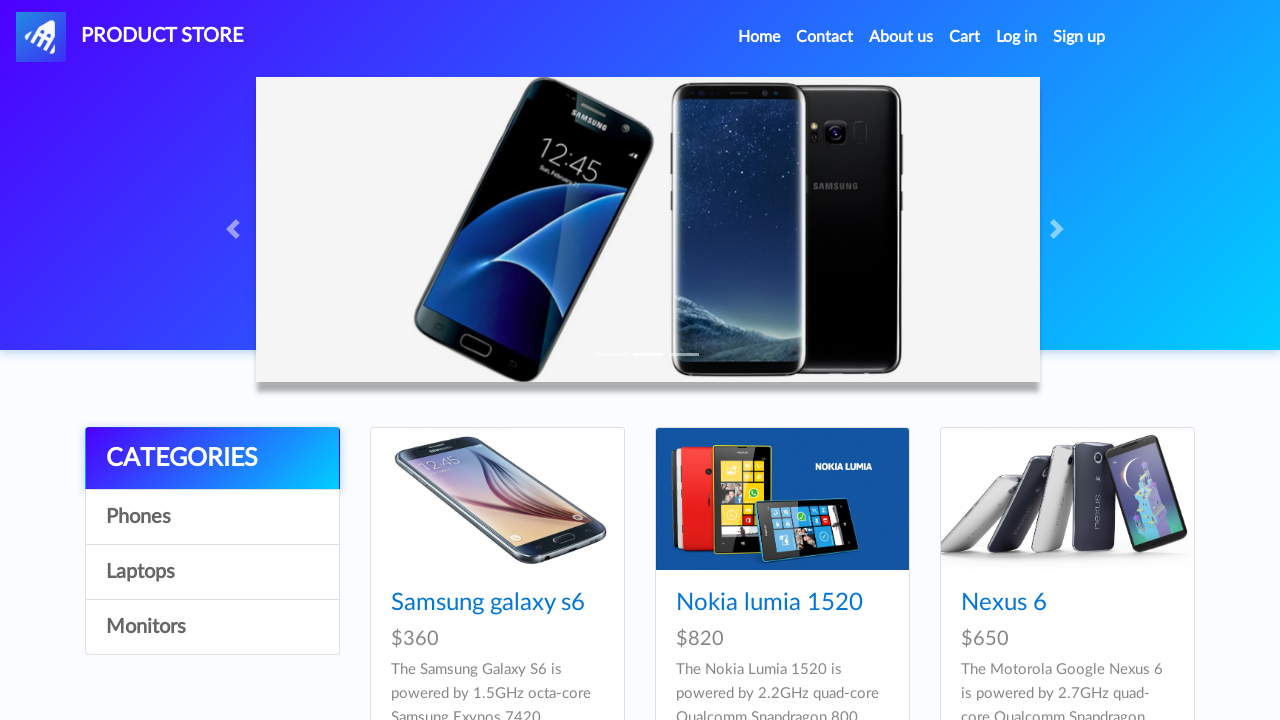